Tests the multiplication operation of the calculator with edge cases including multiplication by zero, one, negative numbers, and large numbers

Starting URL: https://testsheepnz.github.io/BasicCalculator.html

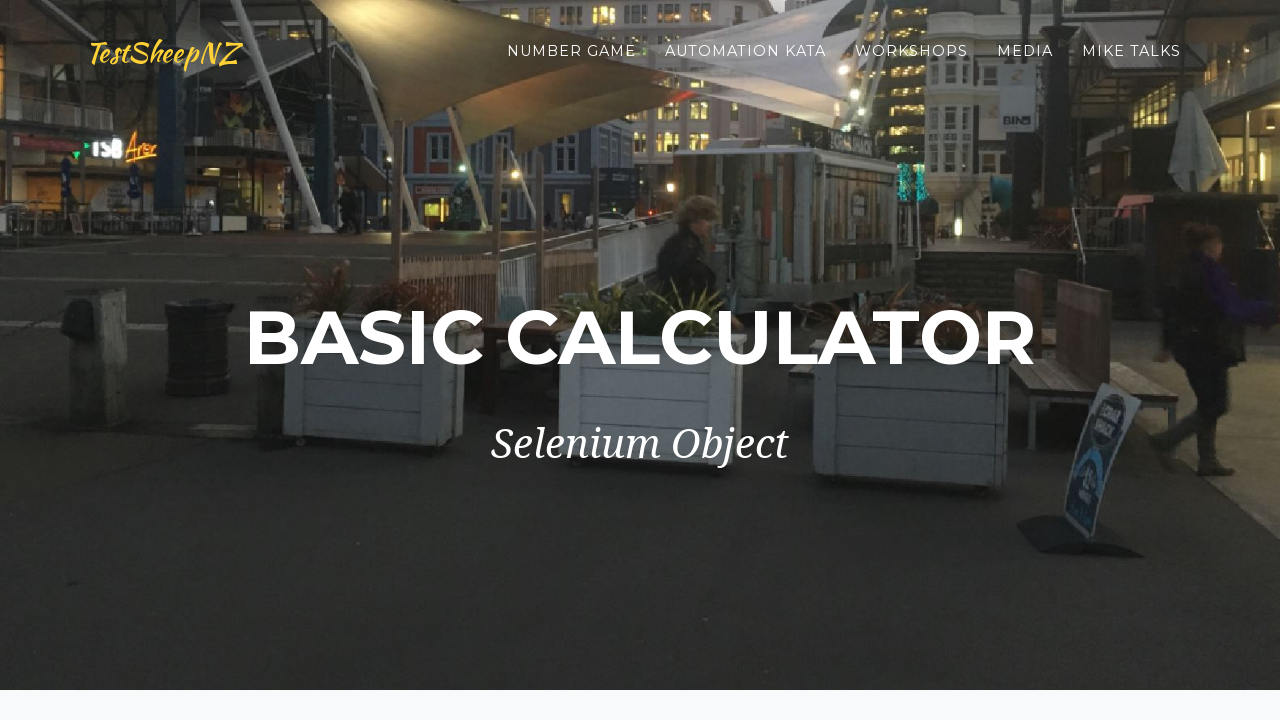

Filled number1Field with '0' on #number1Field
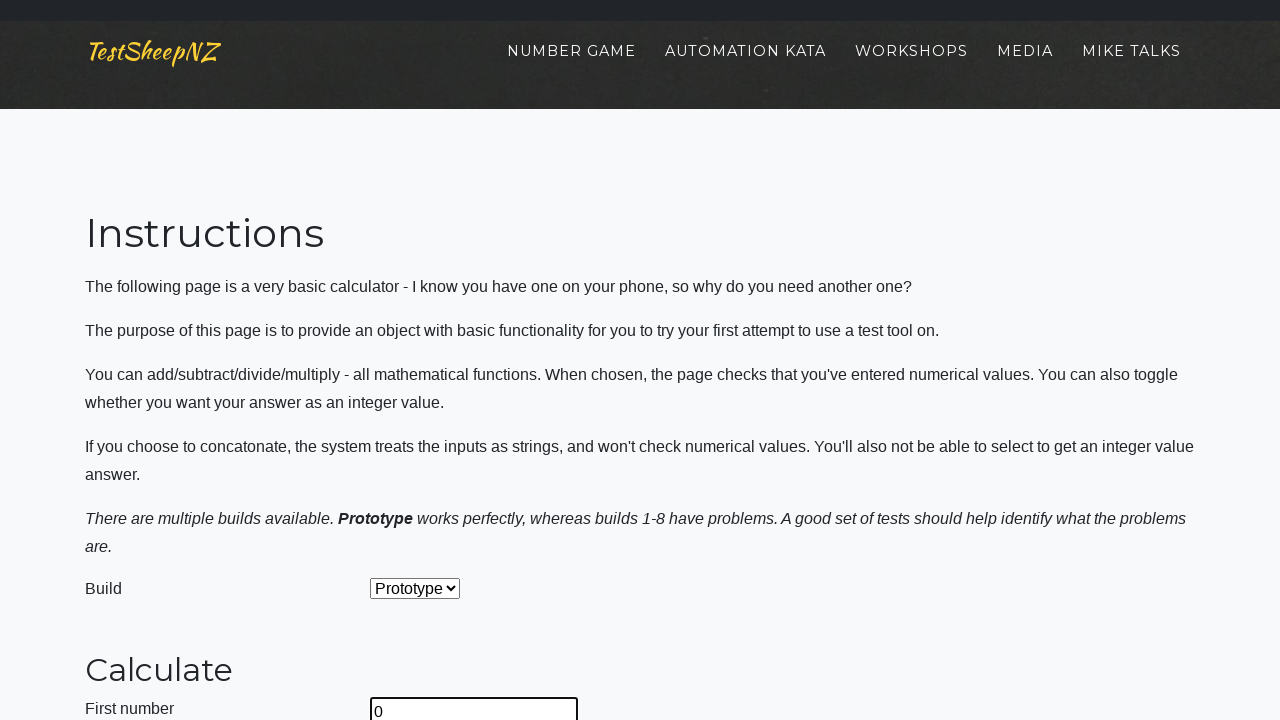

Filled number2Field with '1' on #number2Field
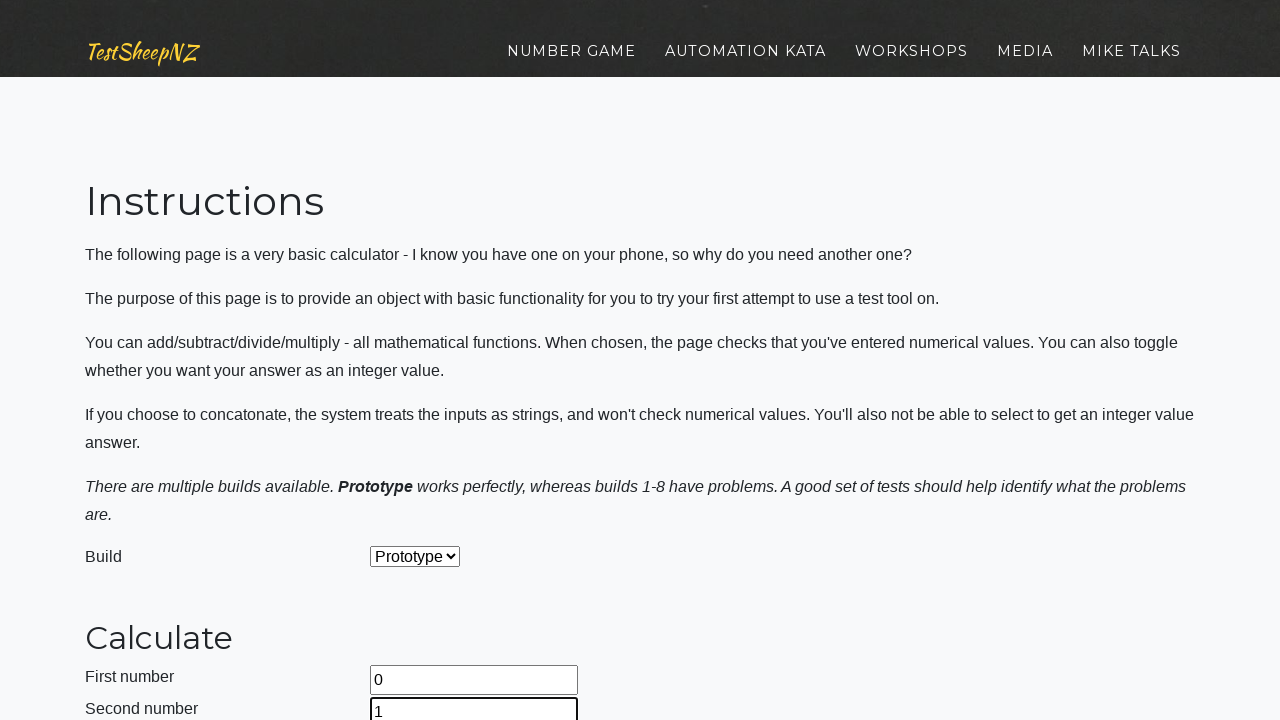

Selected Multiply operation from dropdown on #selectOperationDropdown
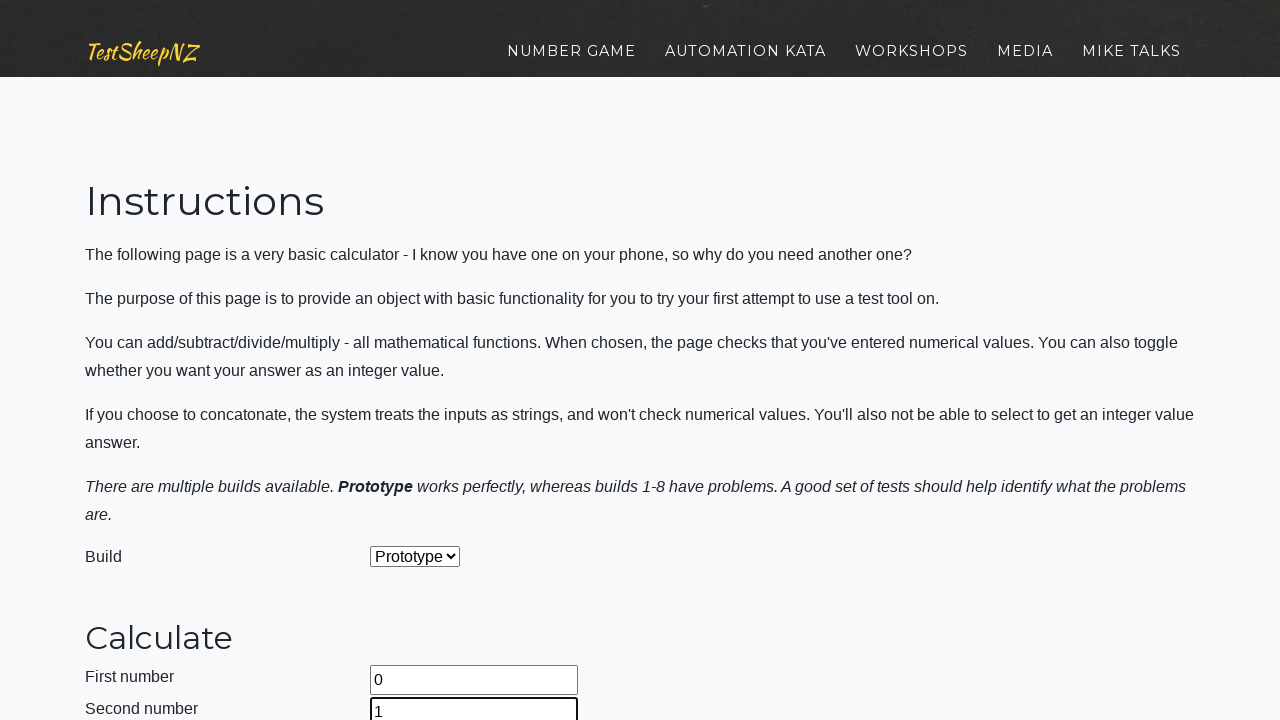

Clicked calculate button for 0 * 1 at (422, 361) on #calculateButton
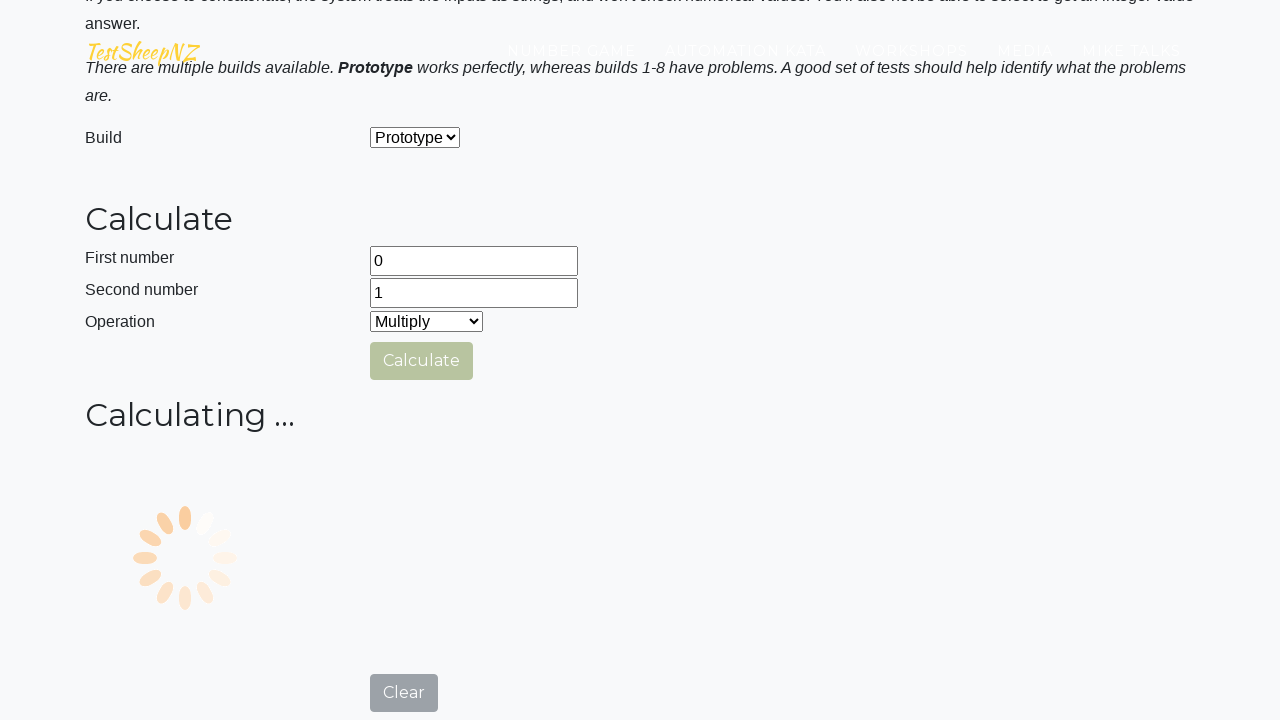

Waited 2 seconds for calculation result
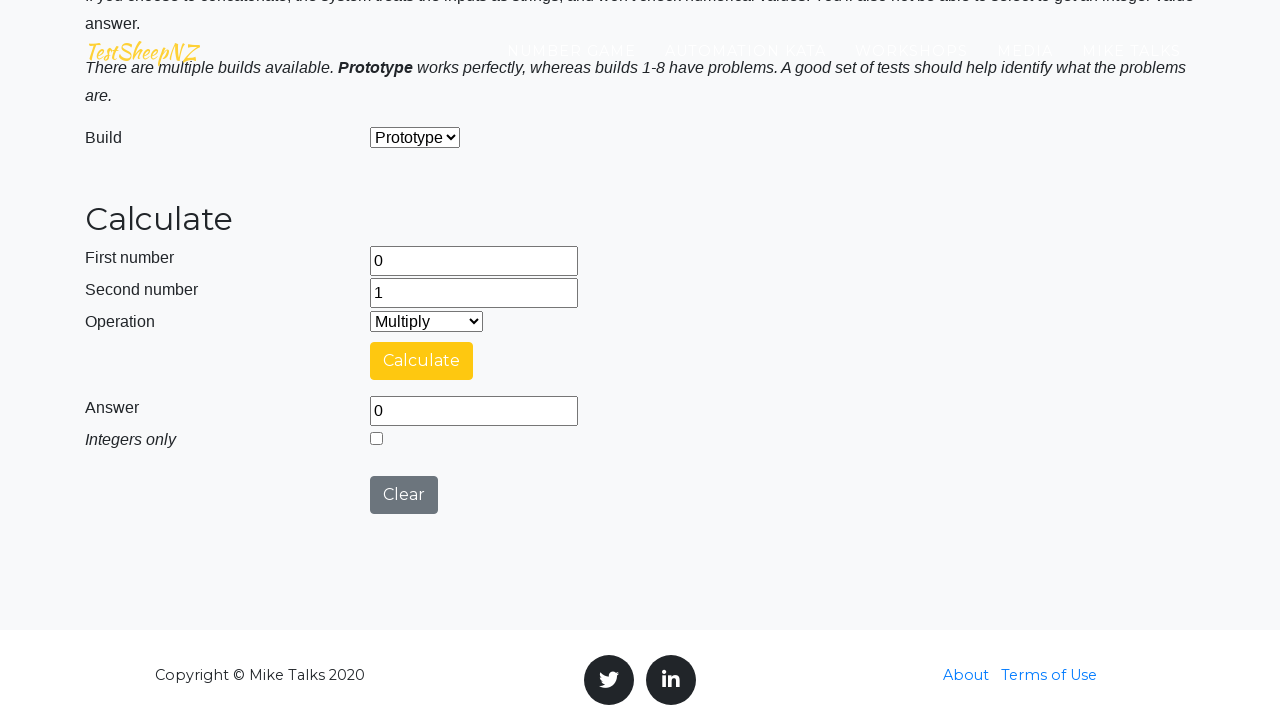

Cleared number1Field on #number1Field
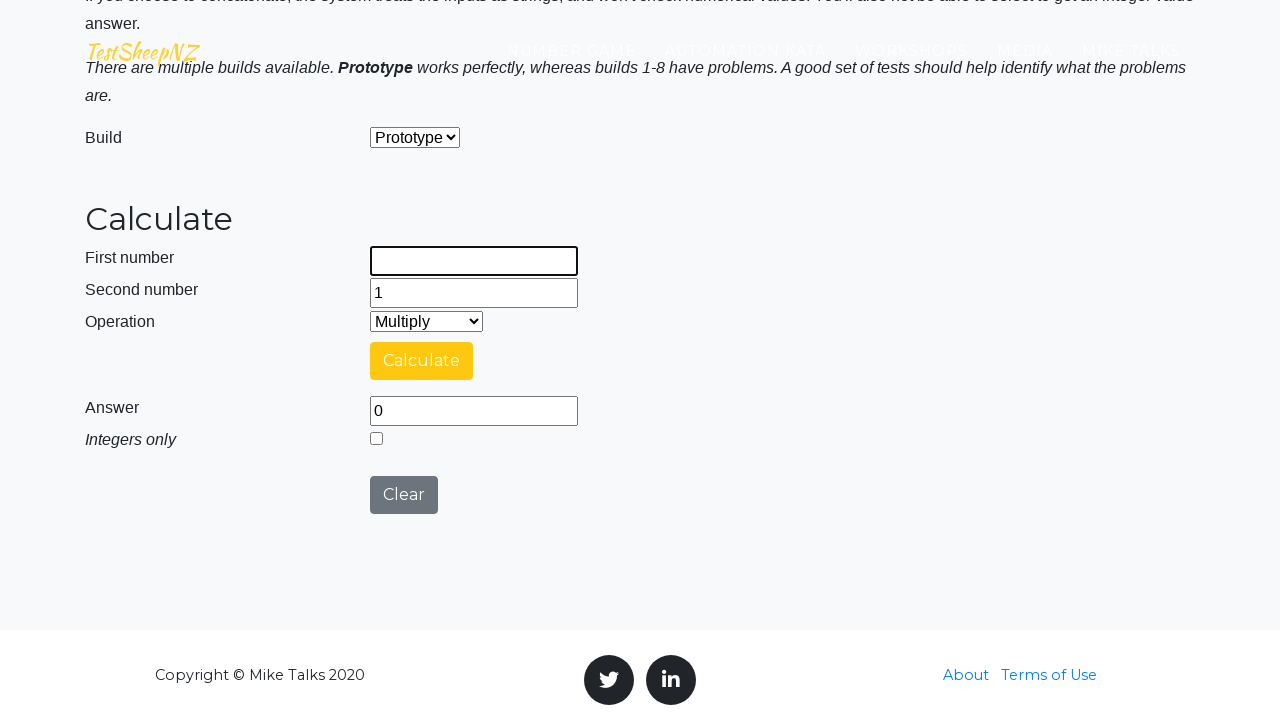

Cleared number2Field on #number2Field
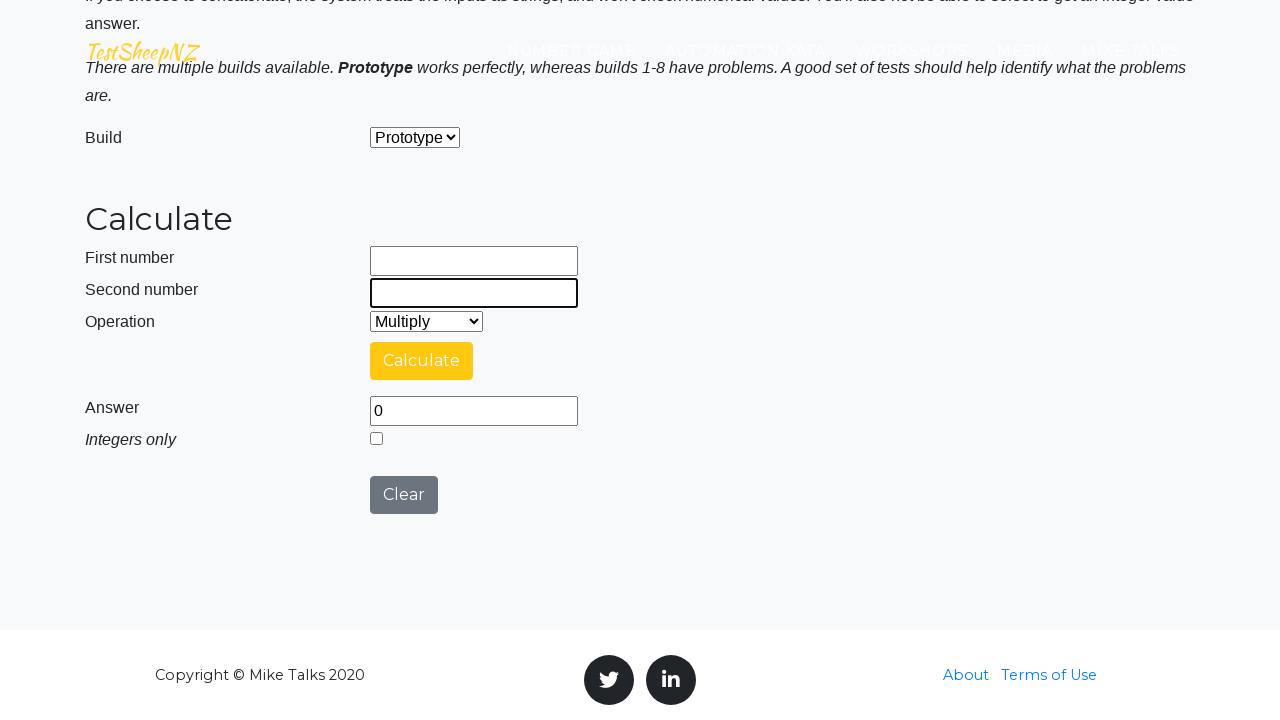

Waited 2 seconds after clearing fields
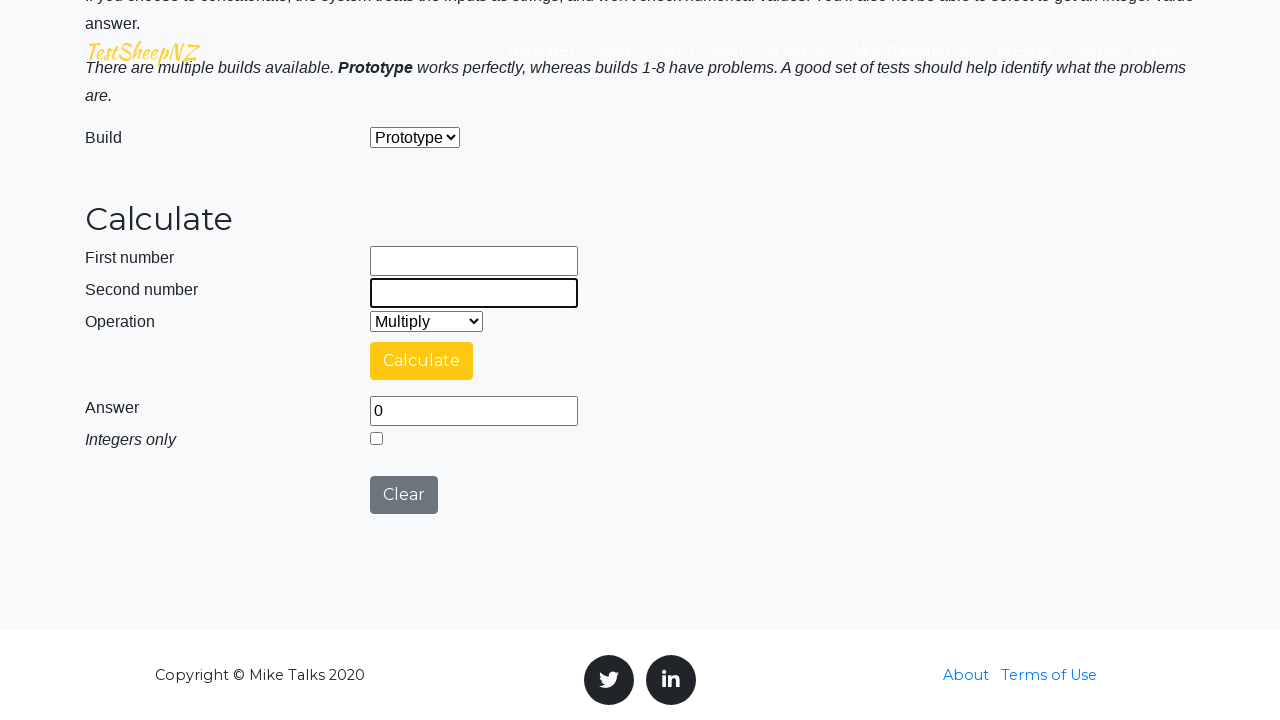

Filled number1Field with '0' for Test 2 on #number1Field
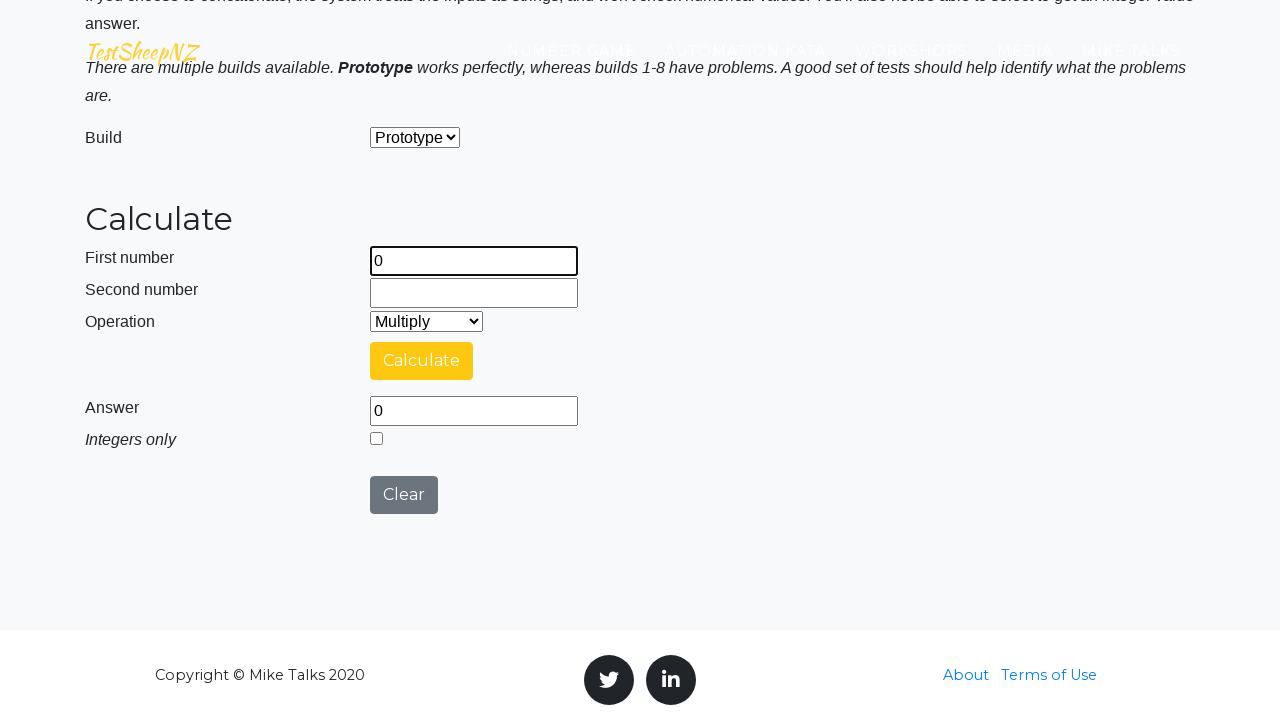

Filled number2Field with '-1' on #number2Field
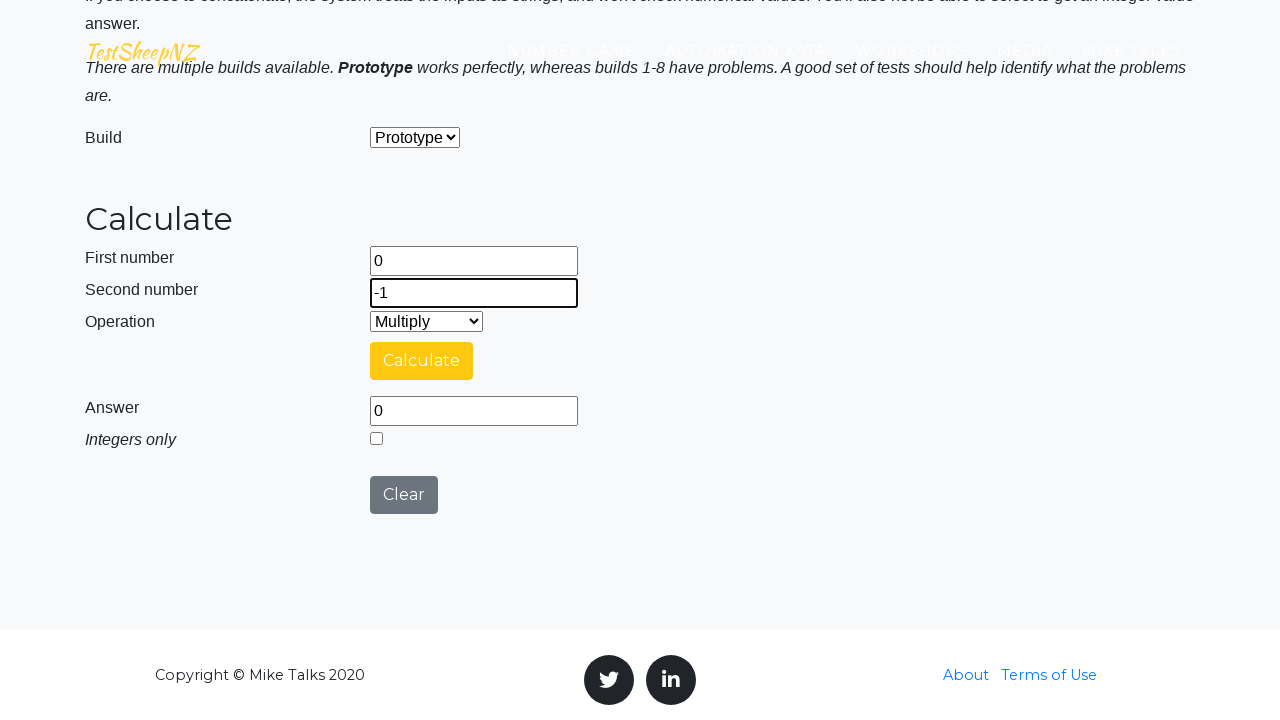

Selected Multiply operation from dropdown on #selectOperationDropdown
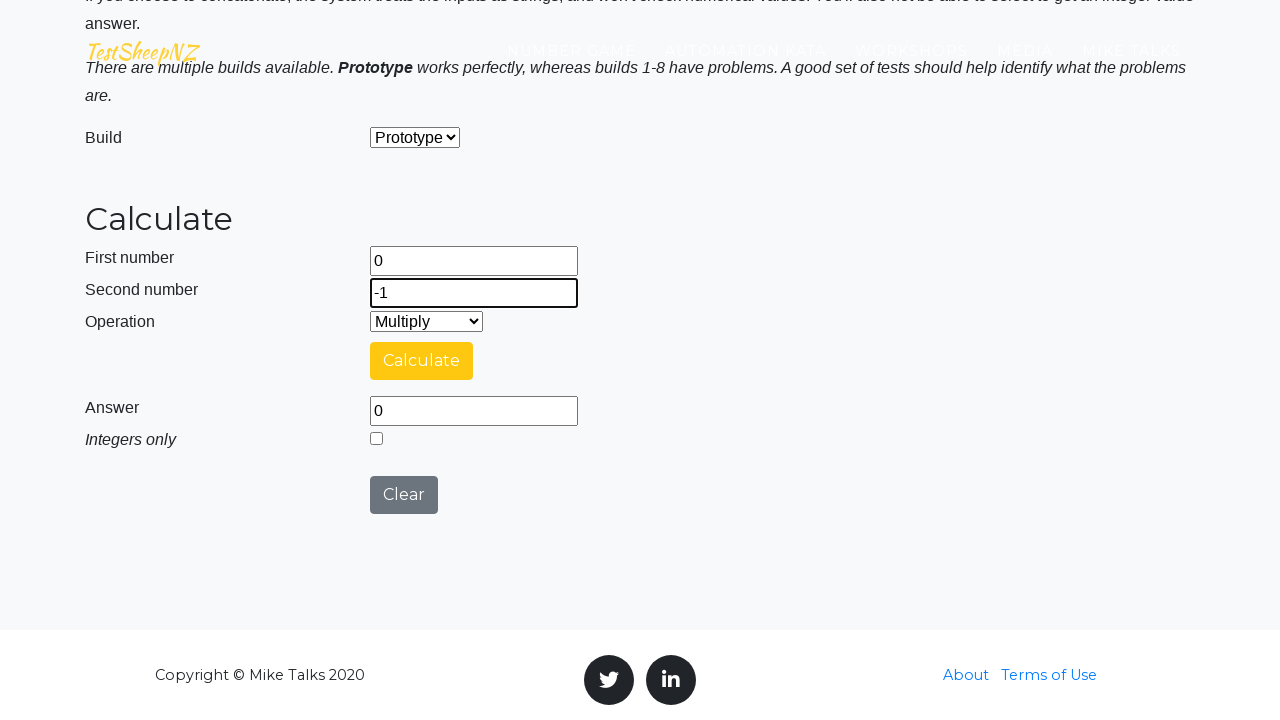

Clicked calculate button for 0 * -1 at (422, 361) on #calculateButton
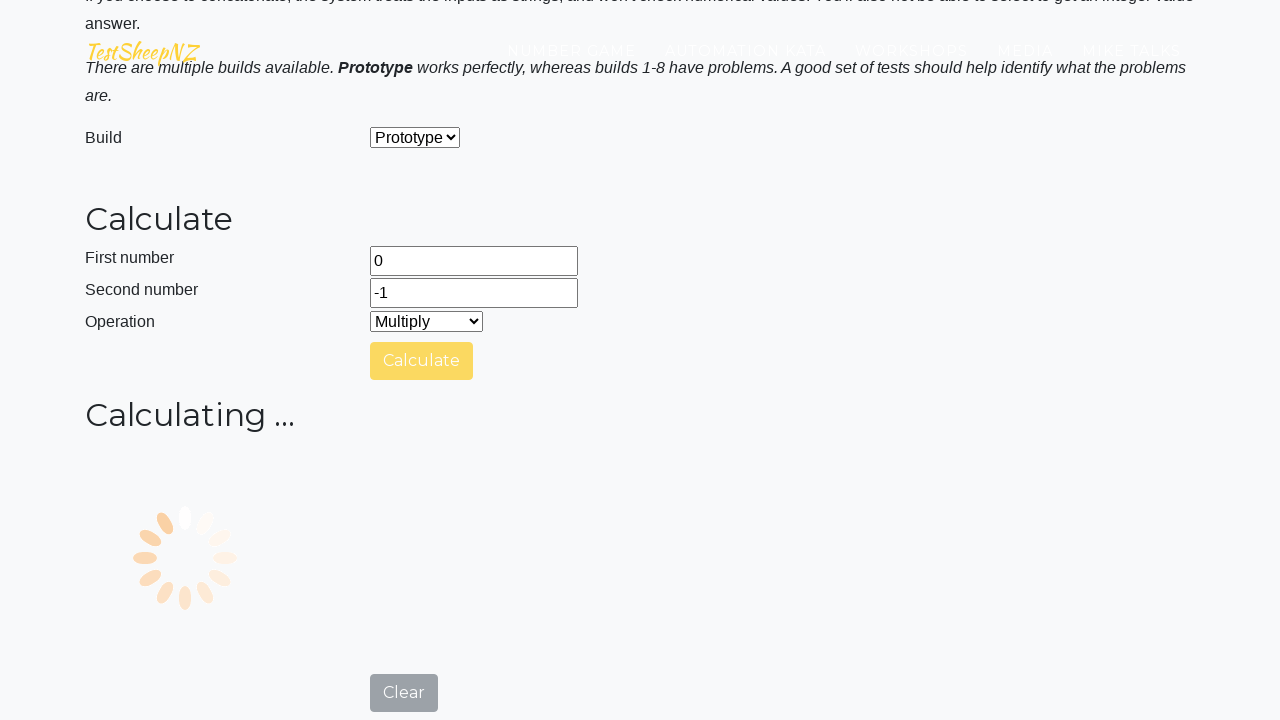

Waited 2 seconds for calculation result
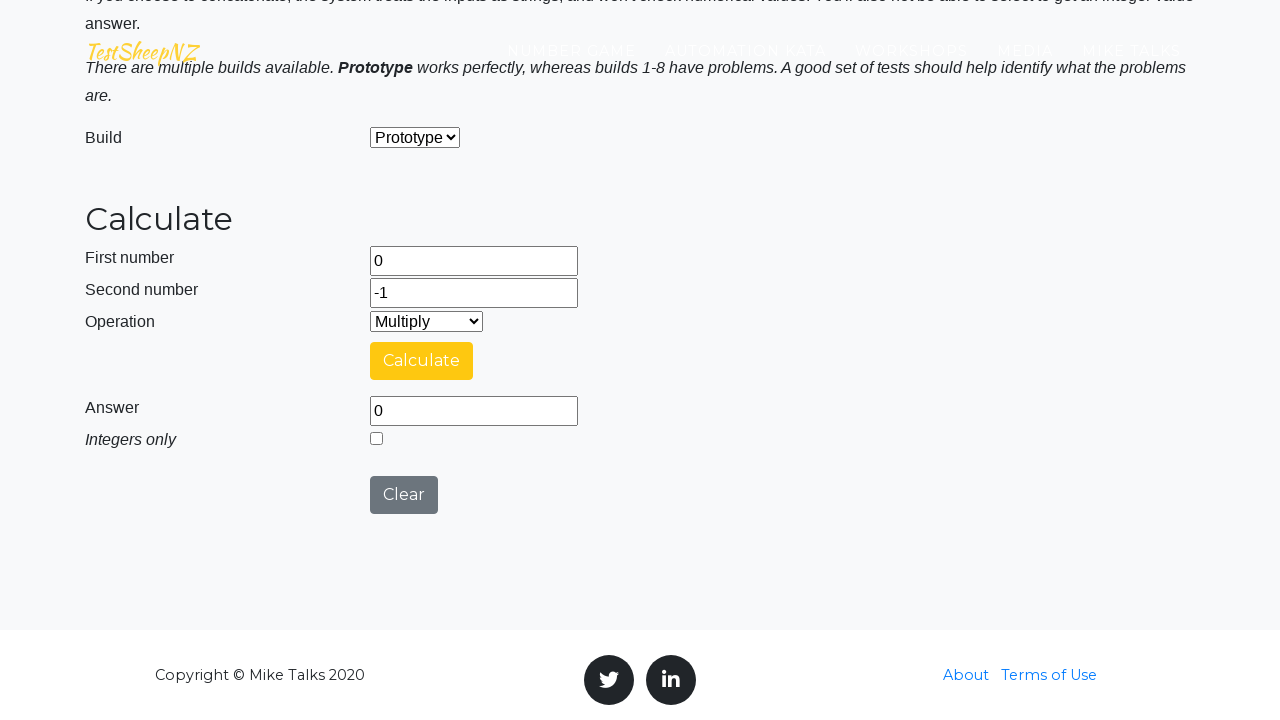

Cleared number1Field on #number1Field
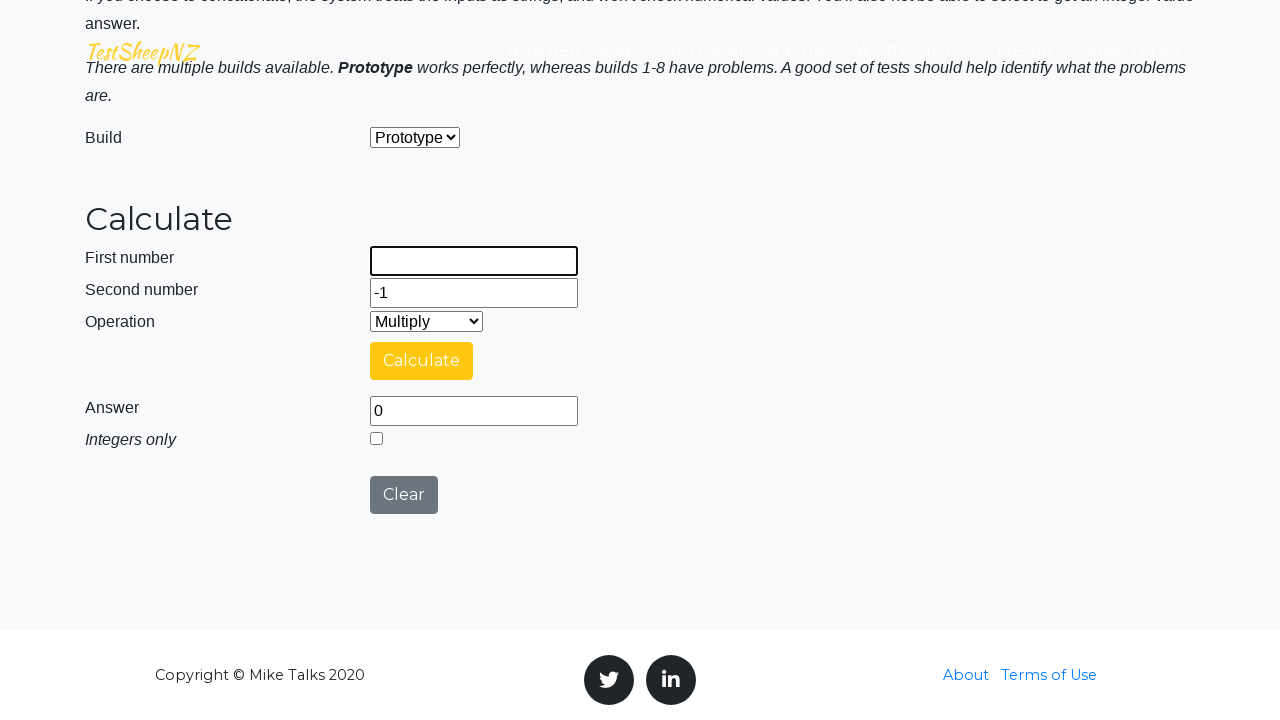

Cleared number2Field on #number2Field
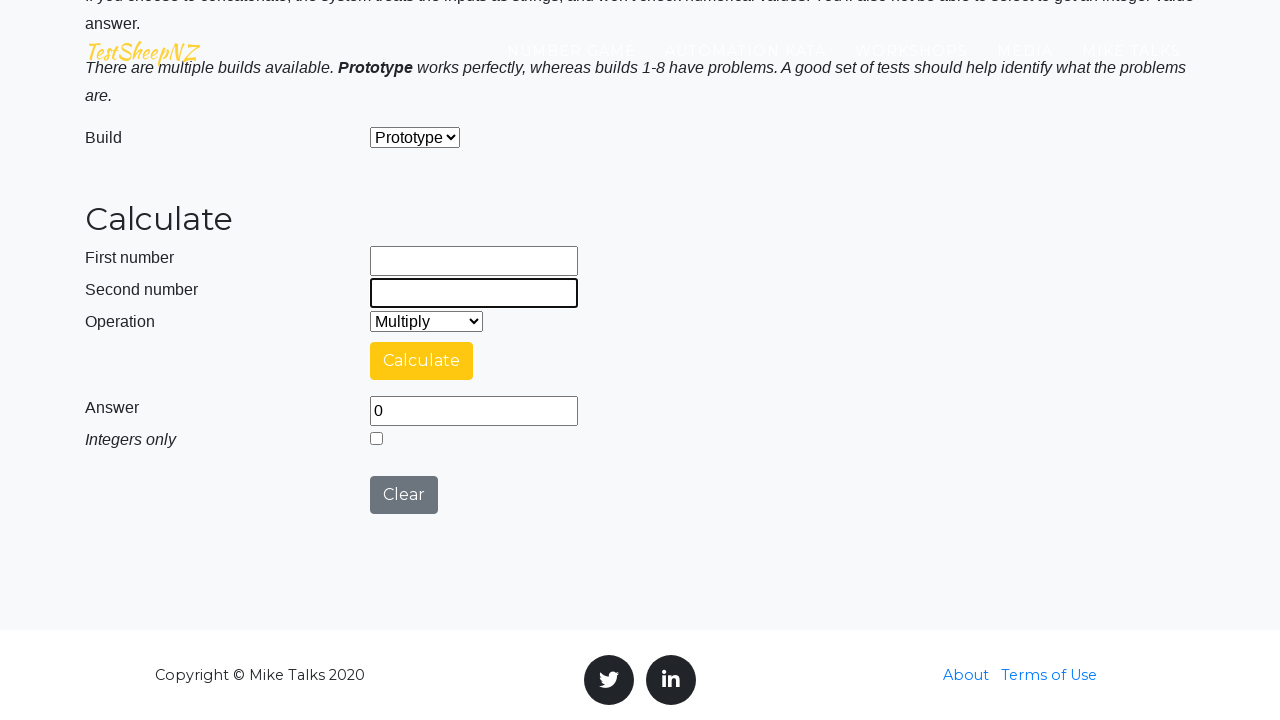

Waited 2 seconds after clearing fields
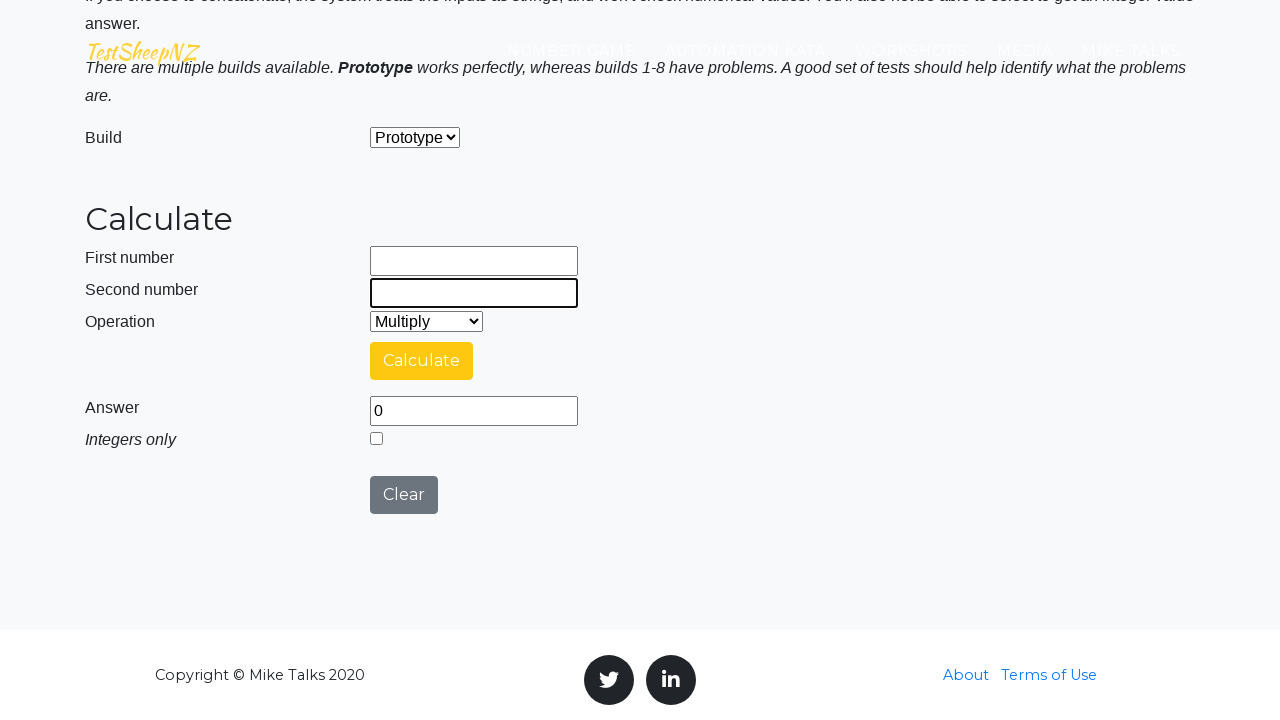

Filled number1Field with '-1' for Test 3 on #number1Field
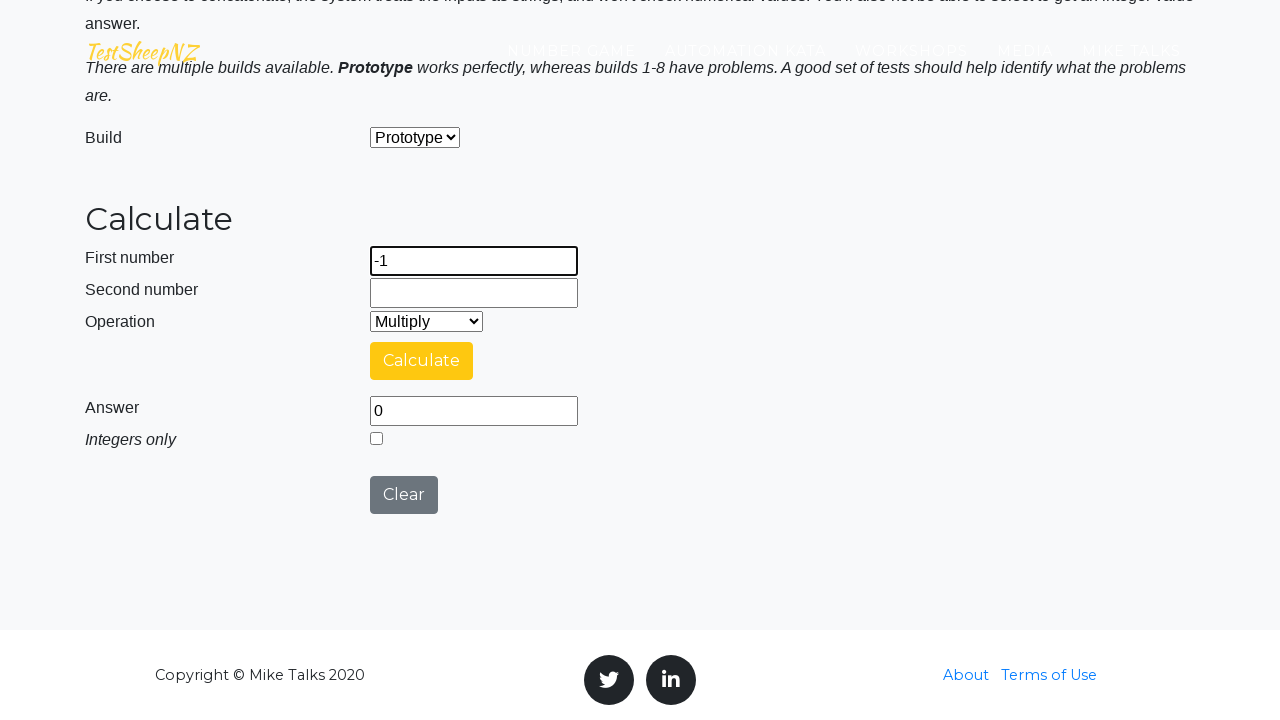

Filled number2Field with '-1' on #number2Field
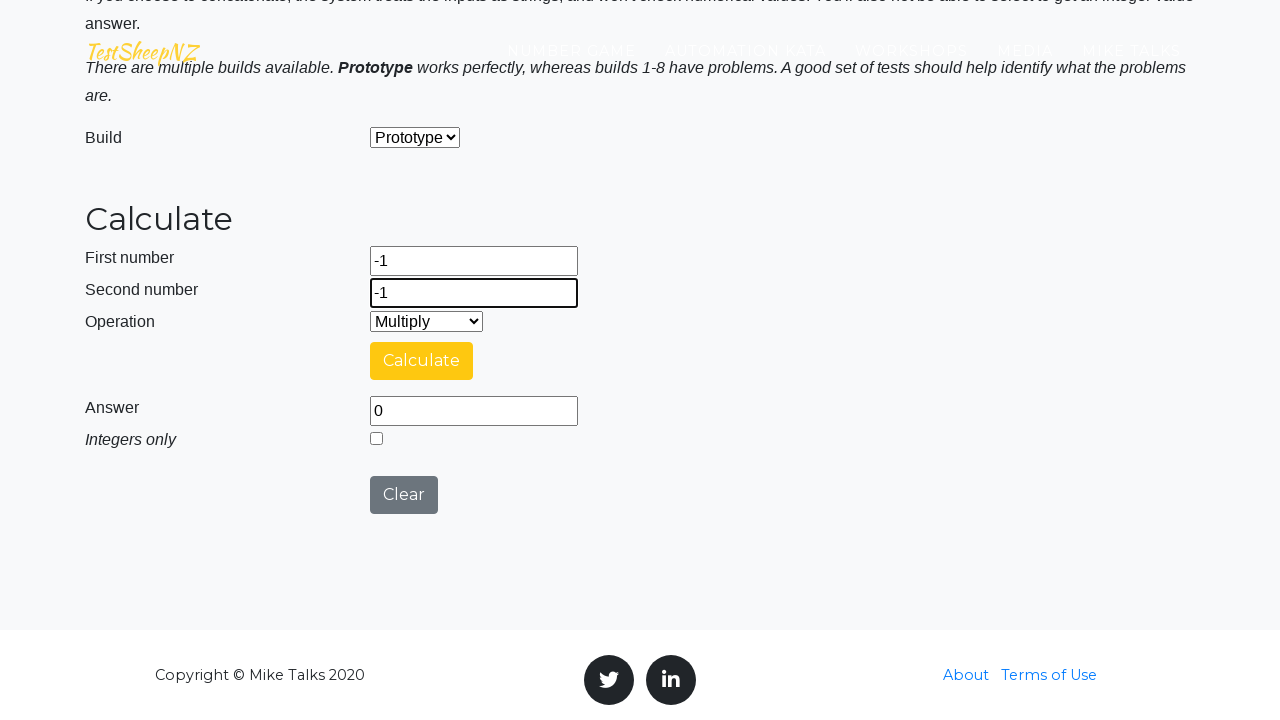

Selected Multiply operation from dropdown on #selectOperationDropdown
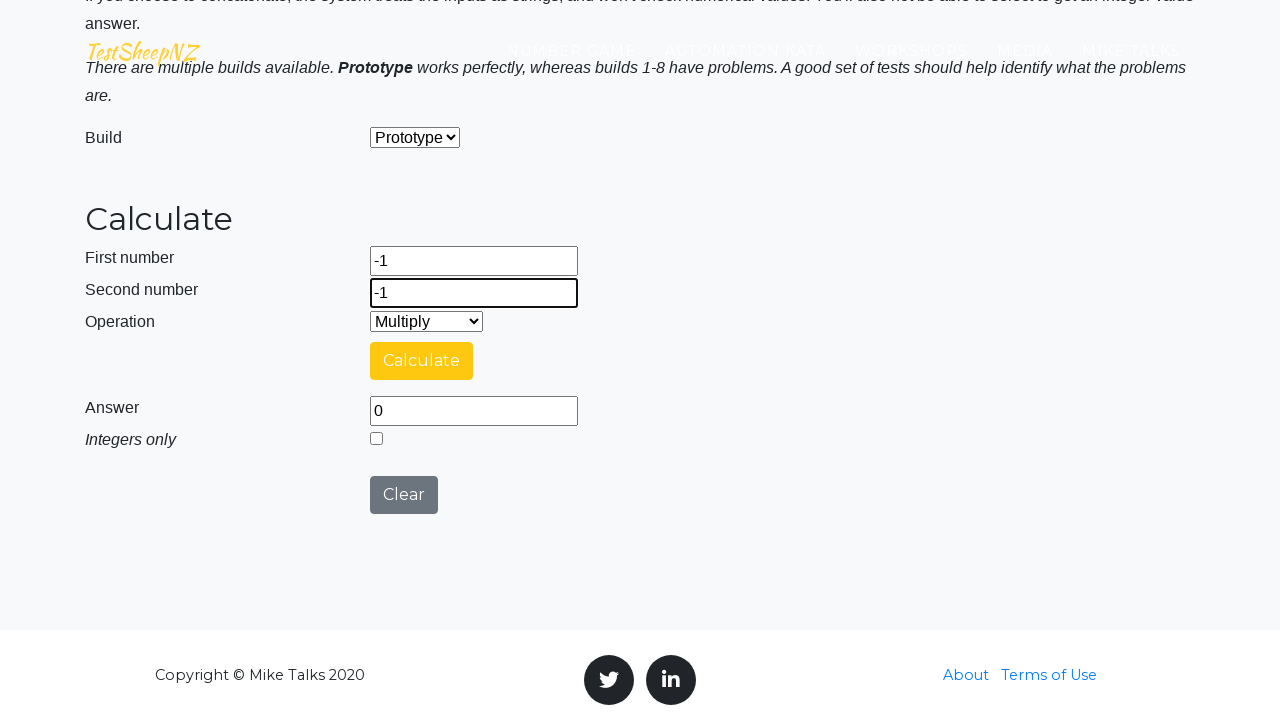

Clicked calculate button for -1 * -1 at (422, 361) on #calculateButton
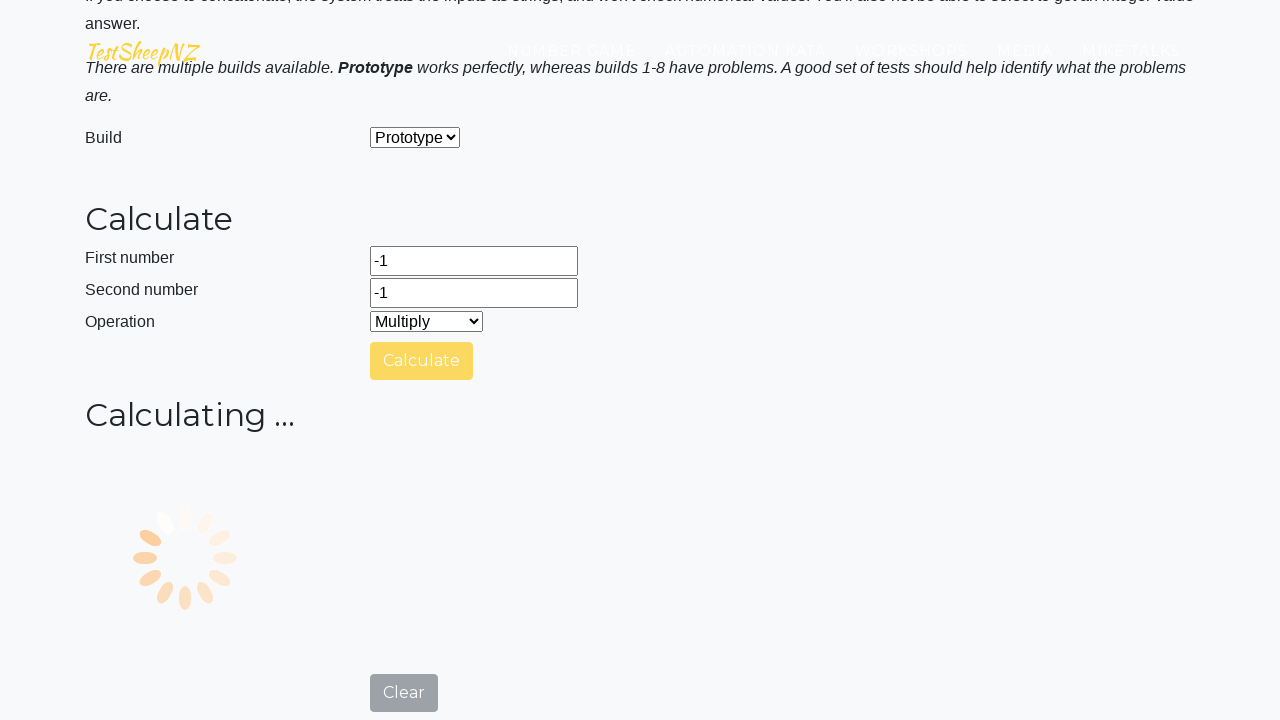

Waited 2 seconds for calculation result
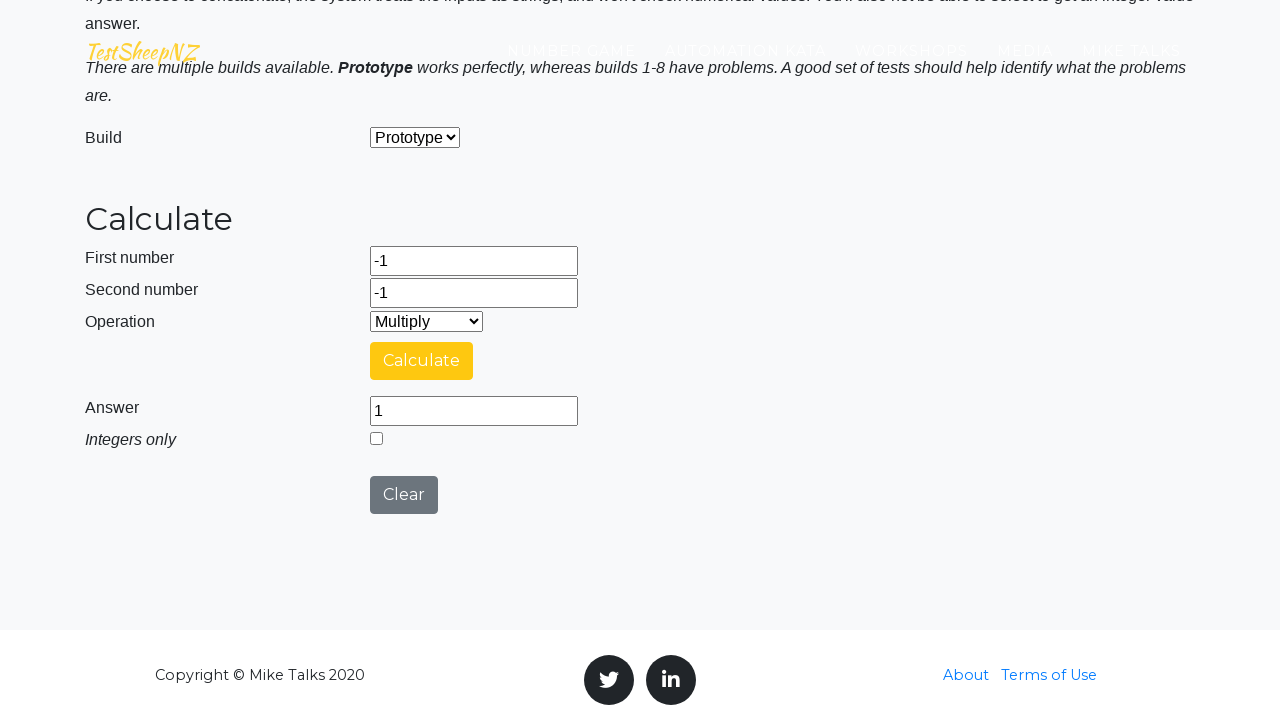

Cleared number1Field on #number1Field
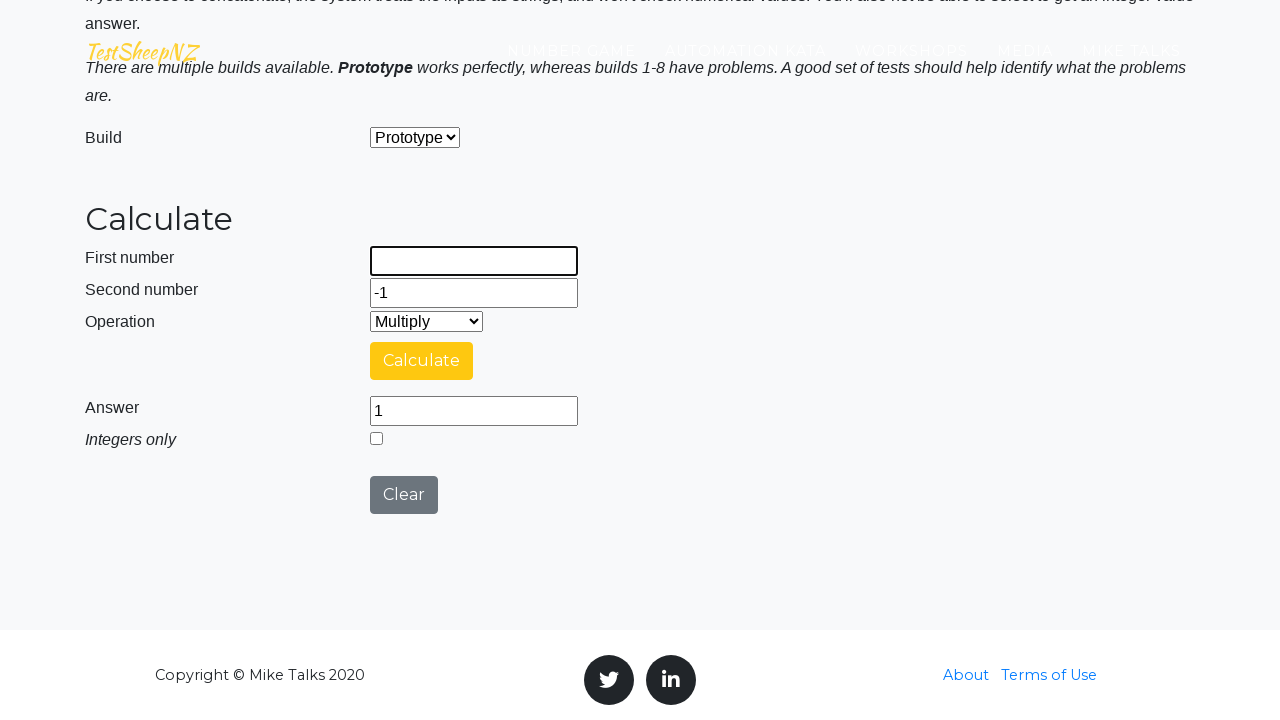

Cleared number2Field on #number2Field
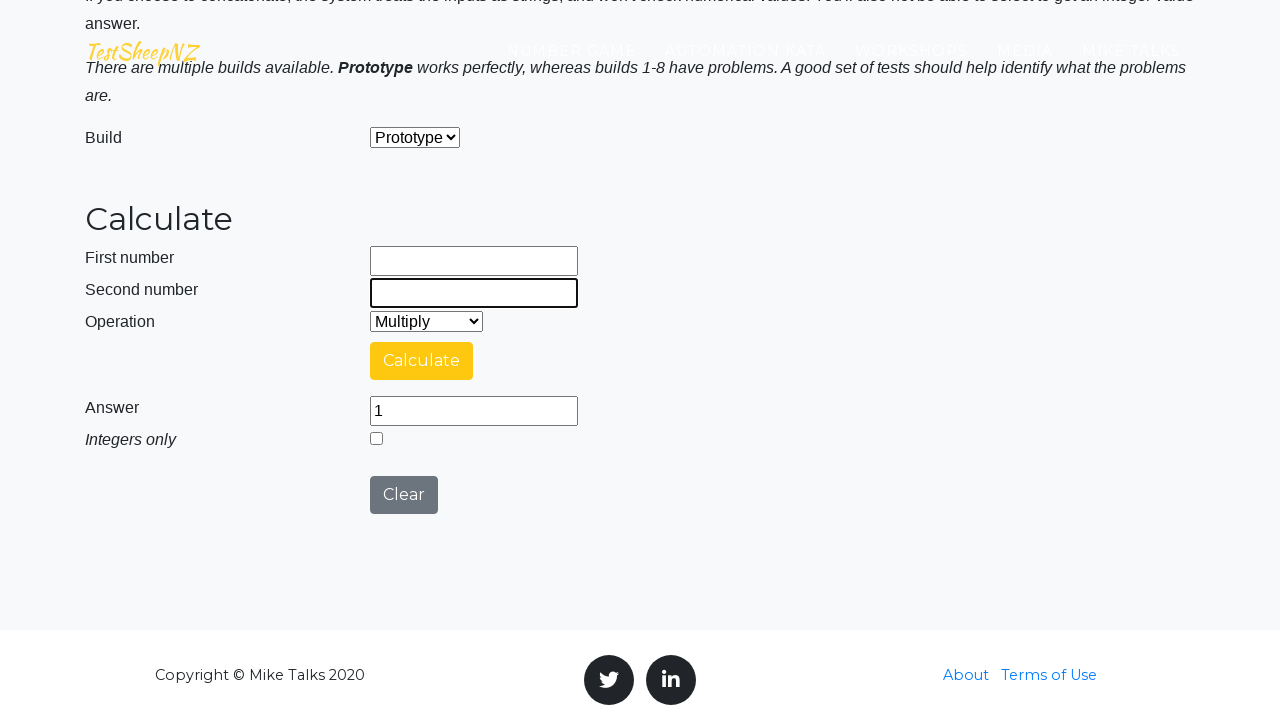

Waited 2 seconds after clearing fields
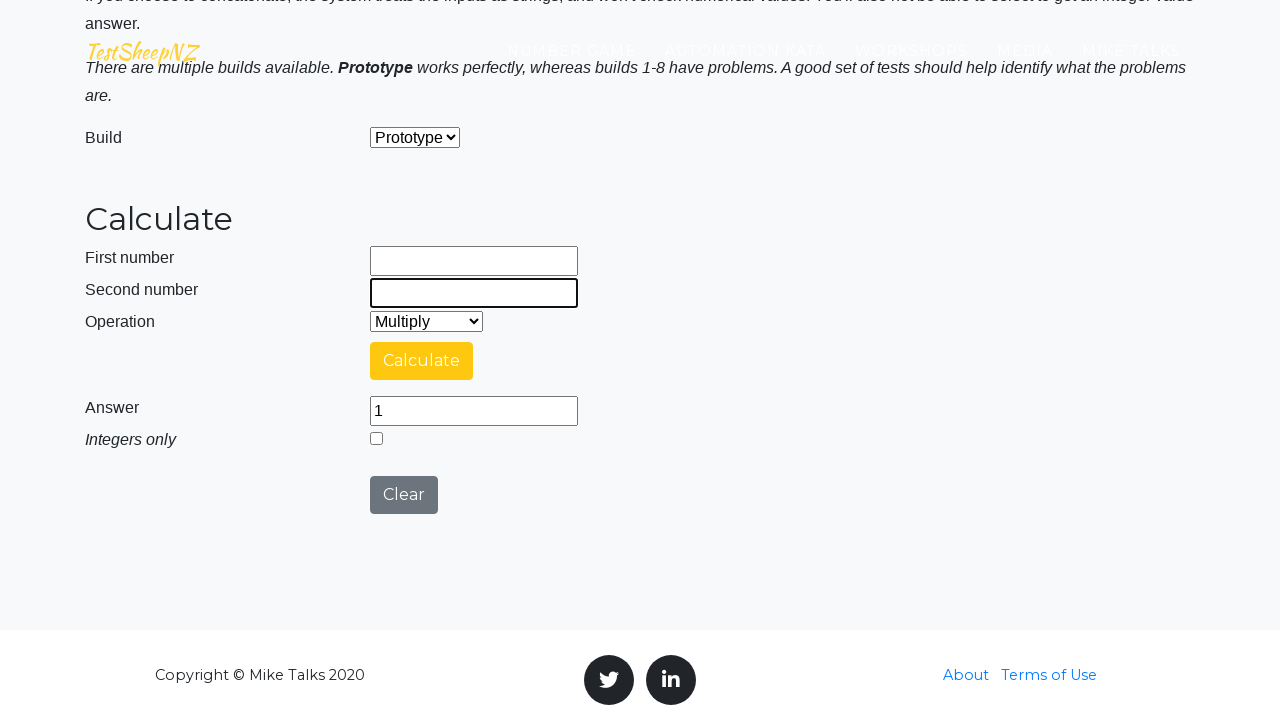

Filled number1Field with '100' for Test 4 on #number1Field
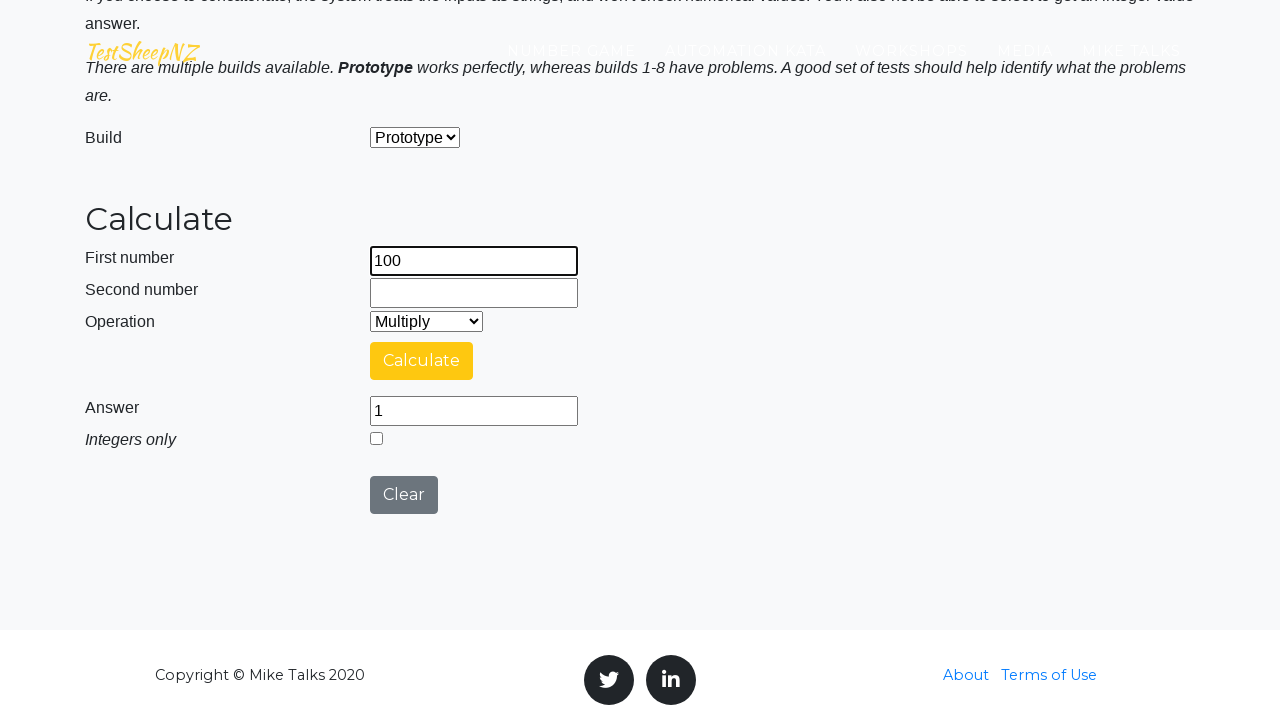

Filled number2Field with '100' on #number2Field
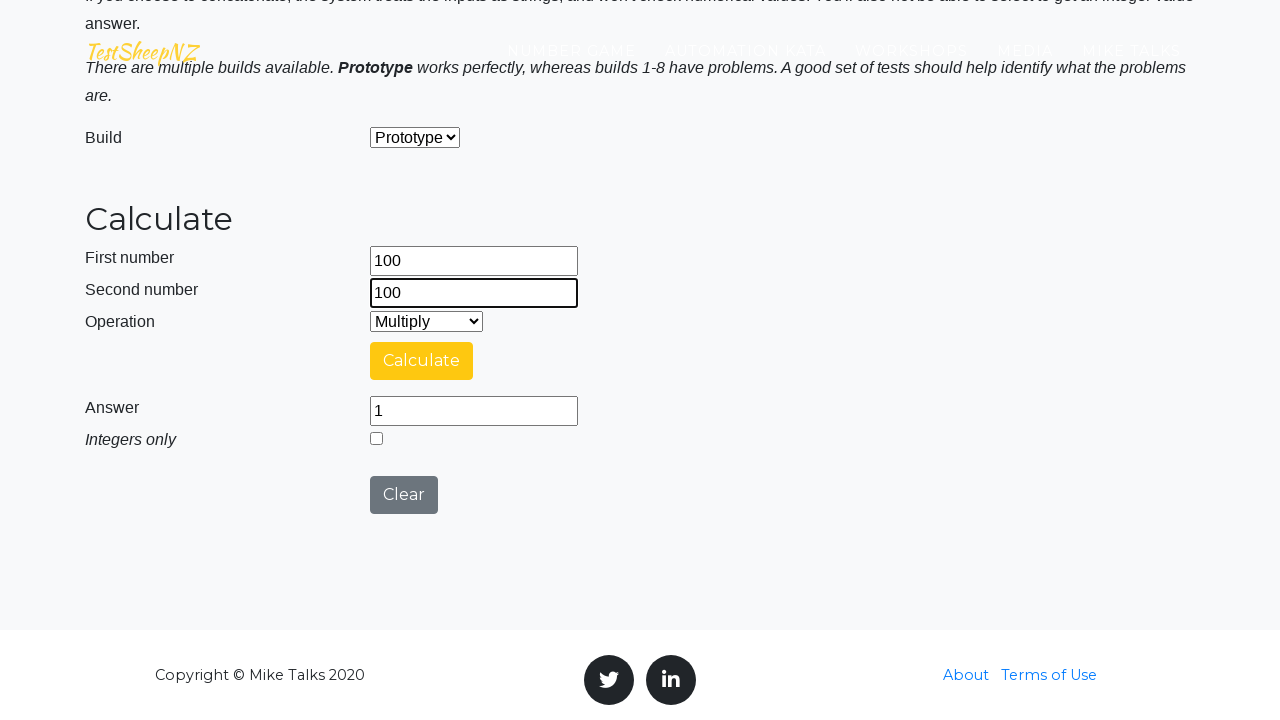

Selected Multiply operation from dropdown on #selectOperationDropdown
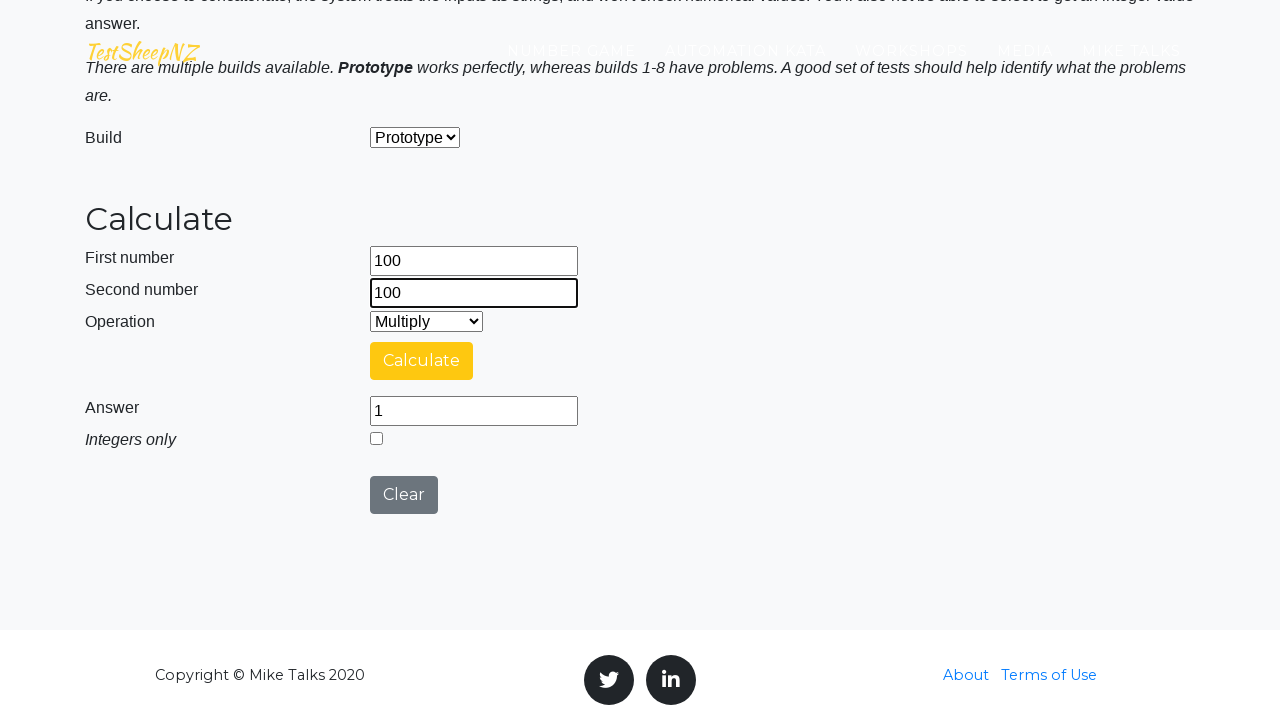

Clicked calculate button for 100 * 100 at (422, 361) on #calculateButton
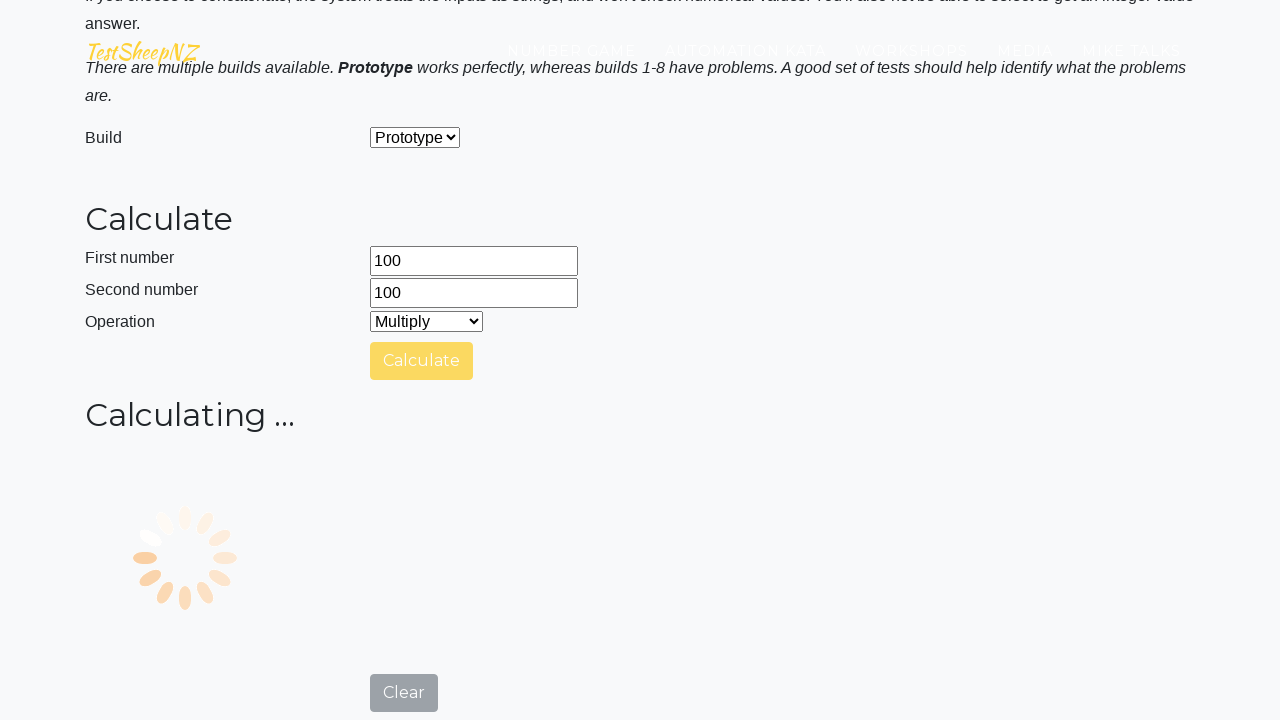

Waited 2 seconds for calculation result
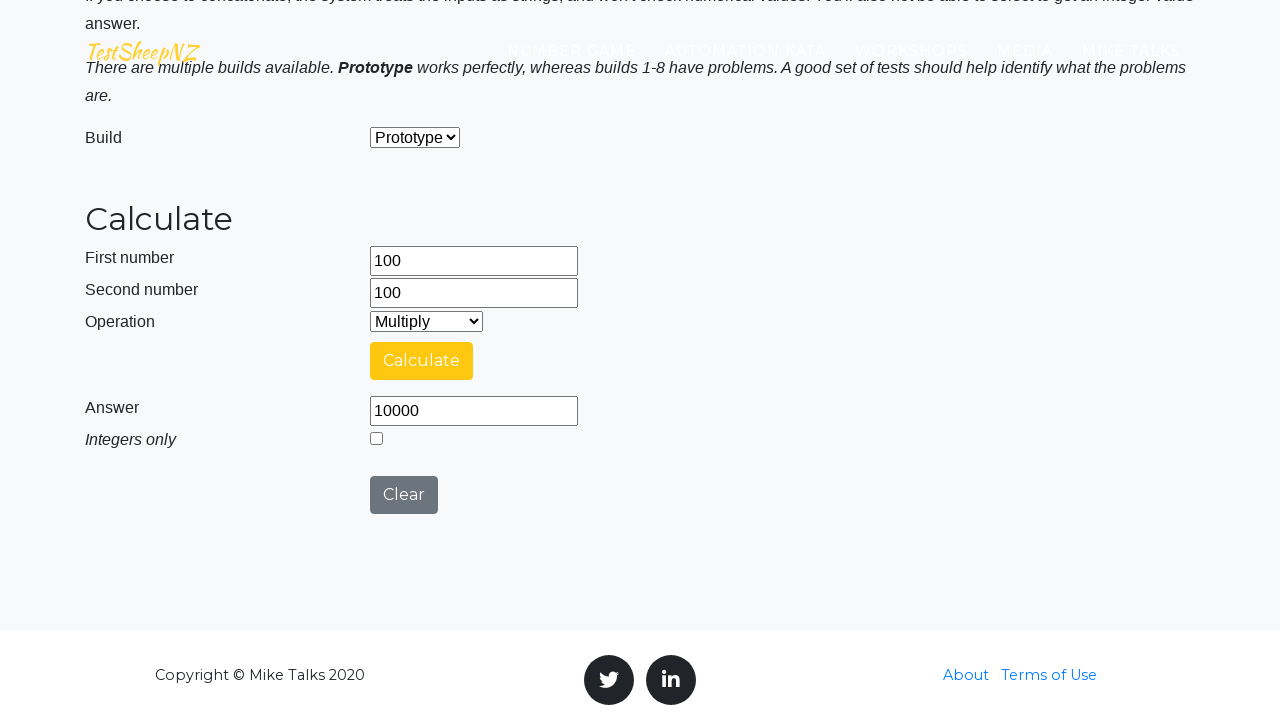

Cleared number1Field on #number1Field
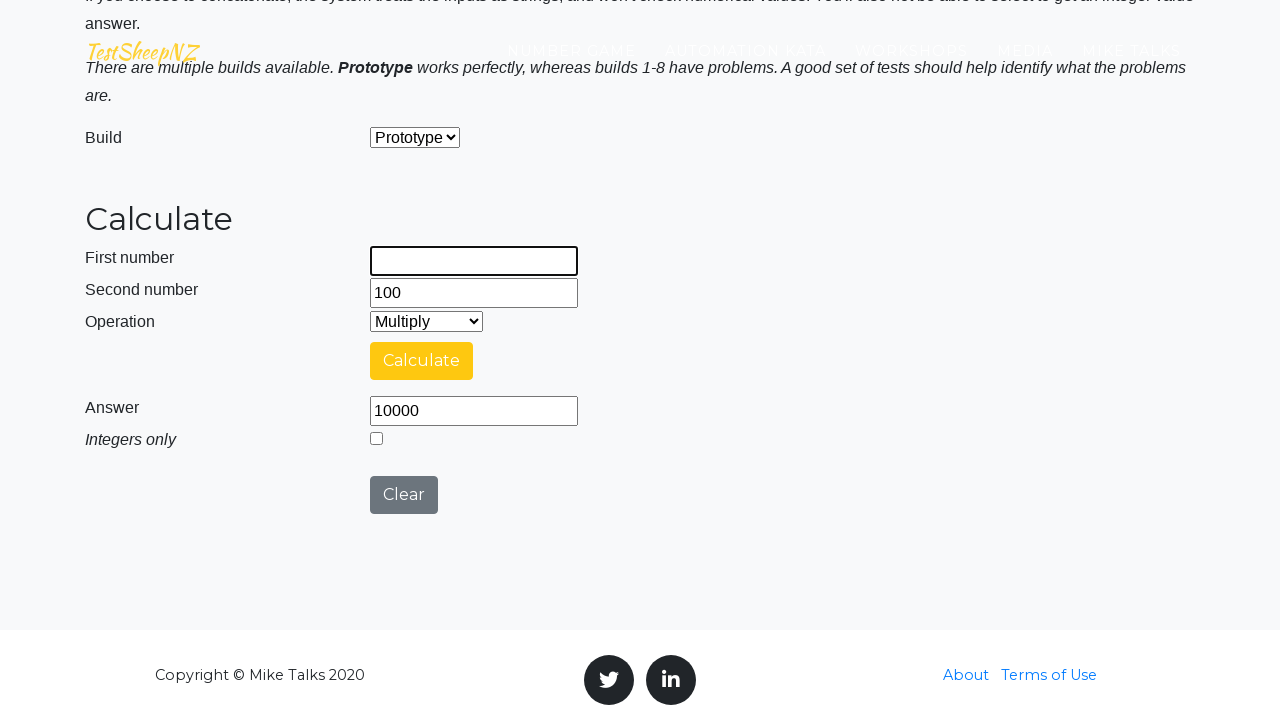

Cleared number2Field on #number2Field
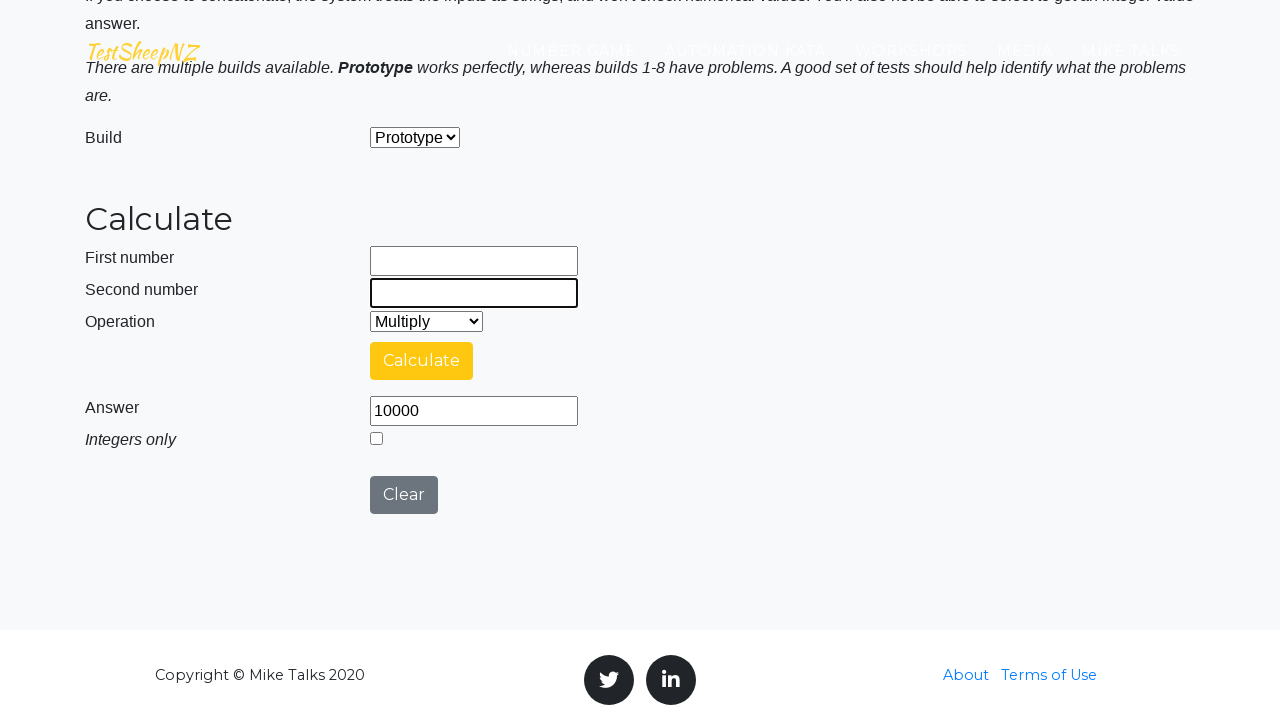

Waited 2 seconds after clearing fields
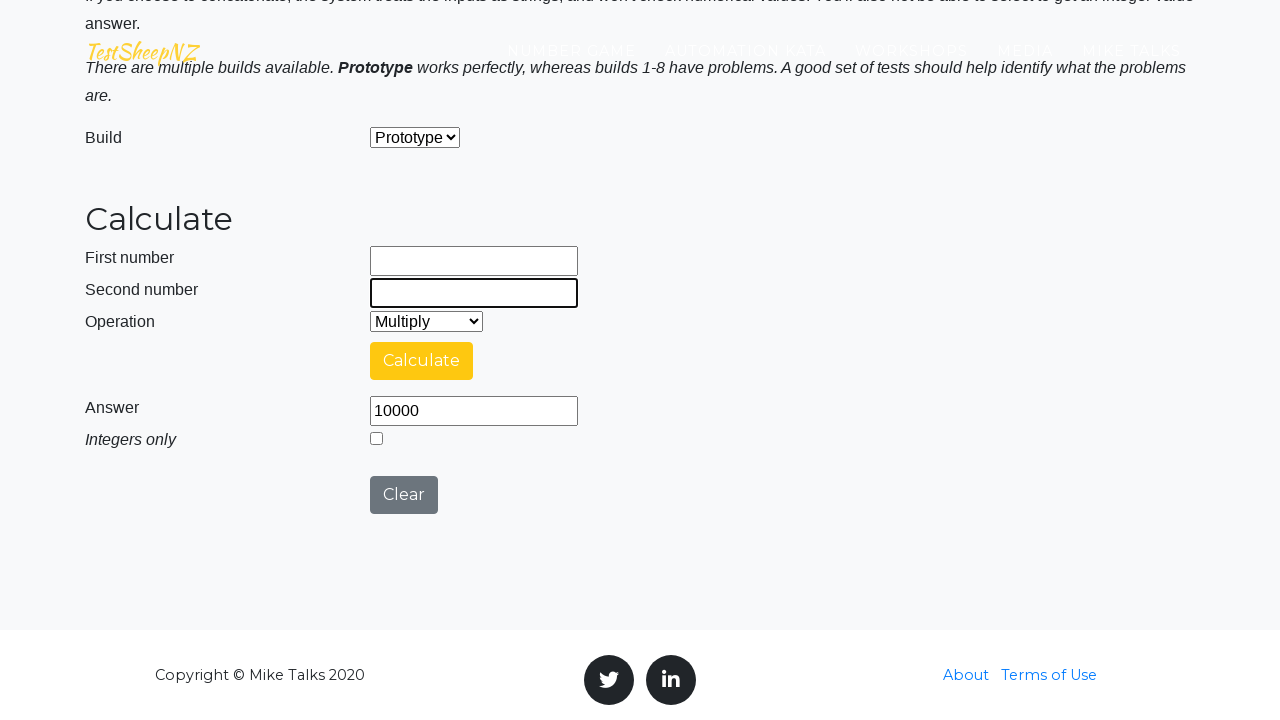

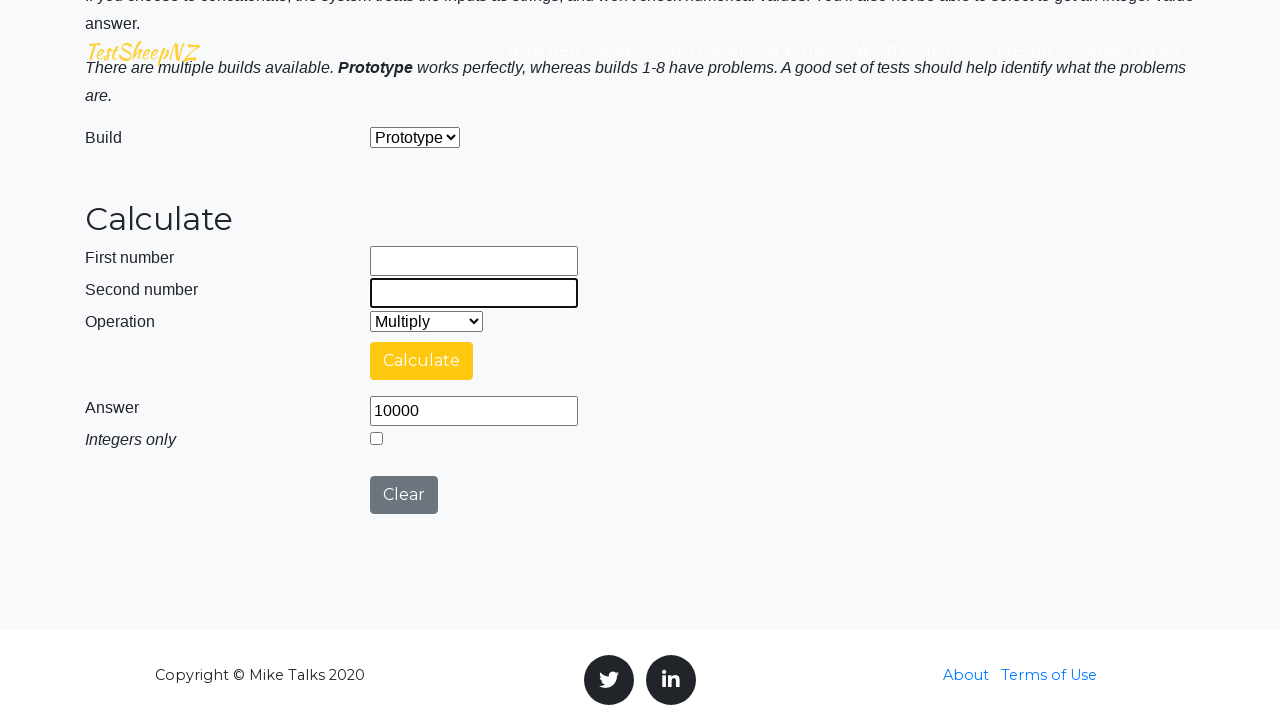